Tests horizontal slider interaction by clicking and holding the slider element, then dragging it 10 pixels to the right using mouse offset movement.

Starting URL: https://the-internet.herokuapp.com/horizontal_slider

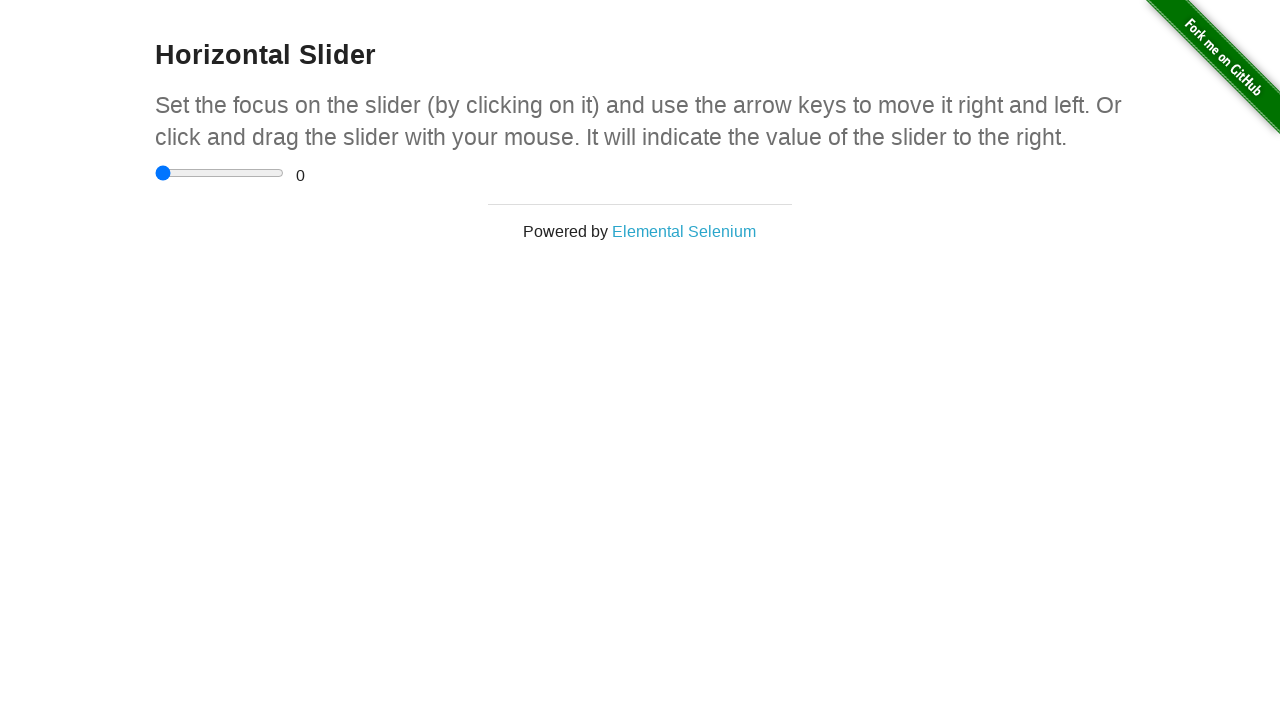

Located horizontal slider element
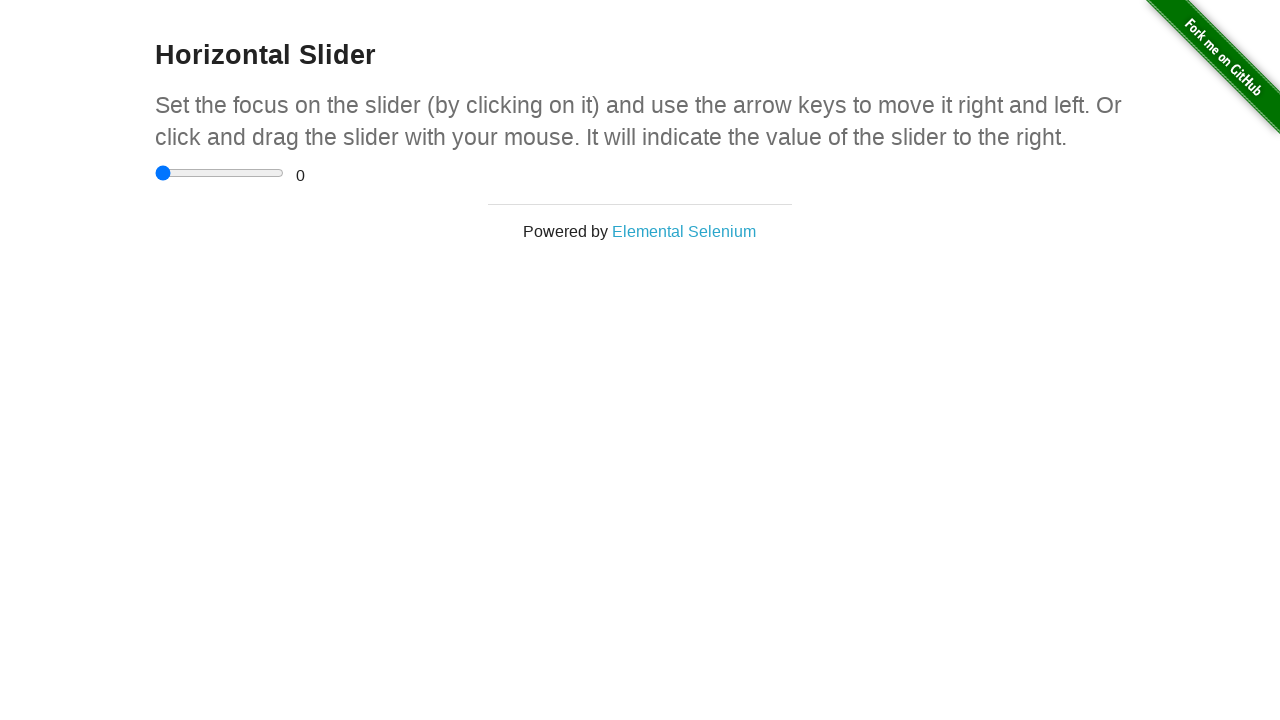

Slider element is now visible
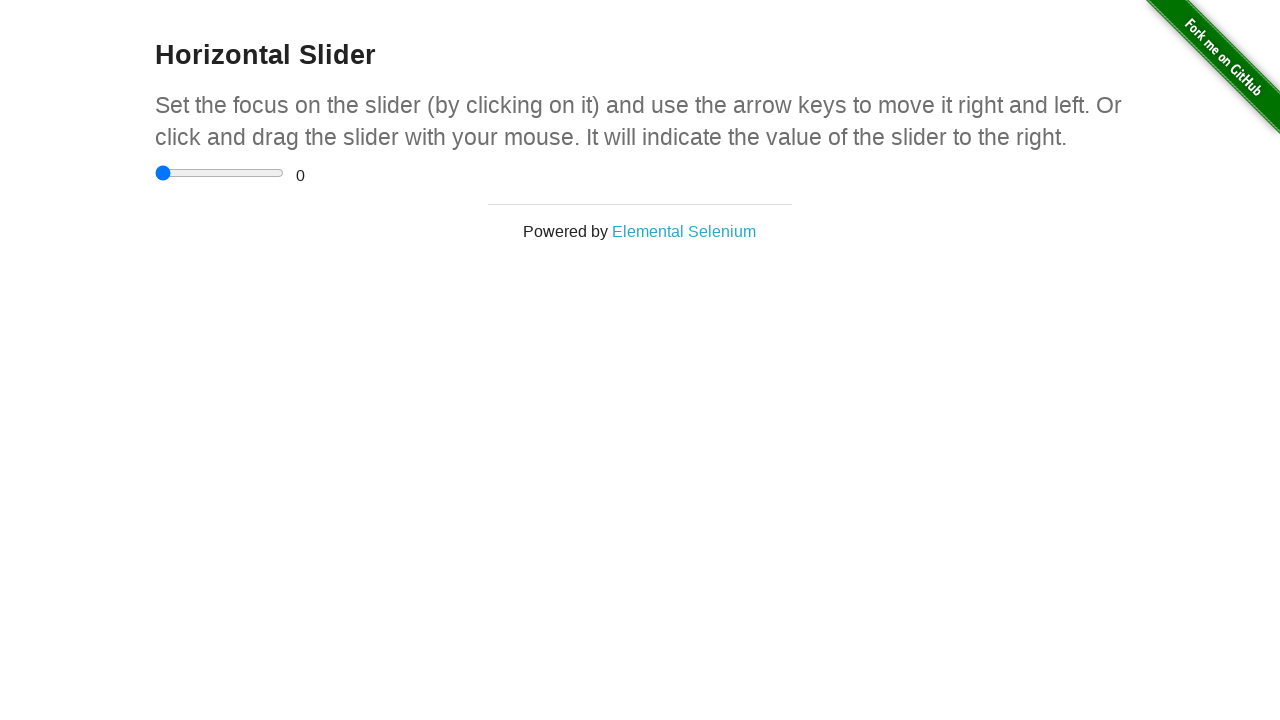

Retrieved bounding box of slider element
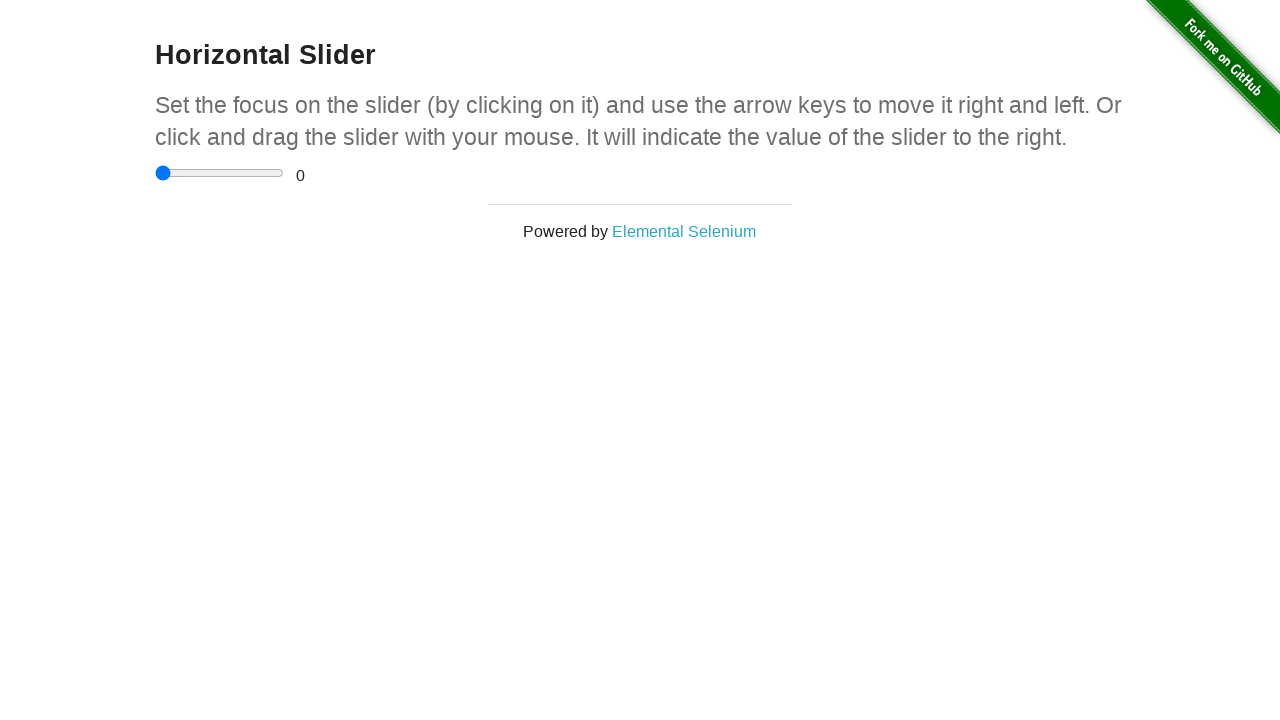

Moved mouse to center of slider element at (220, 173)
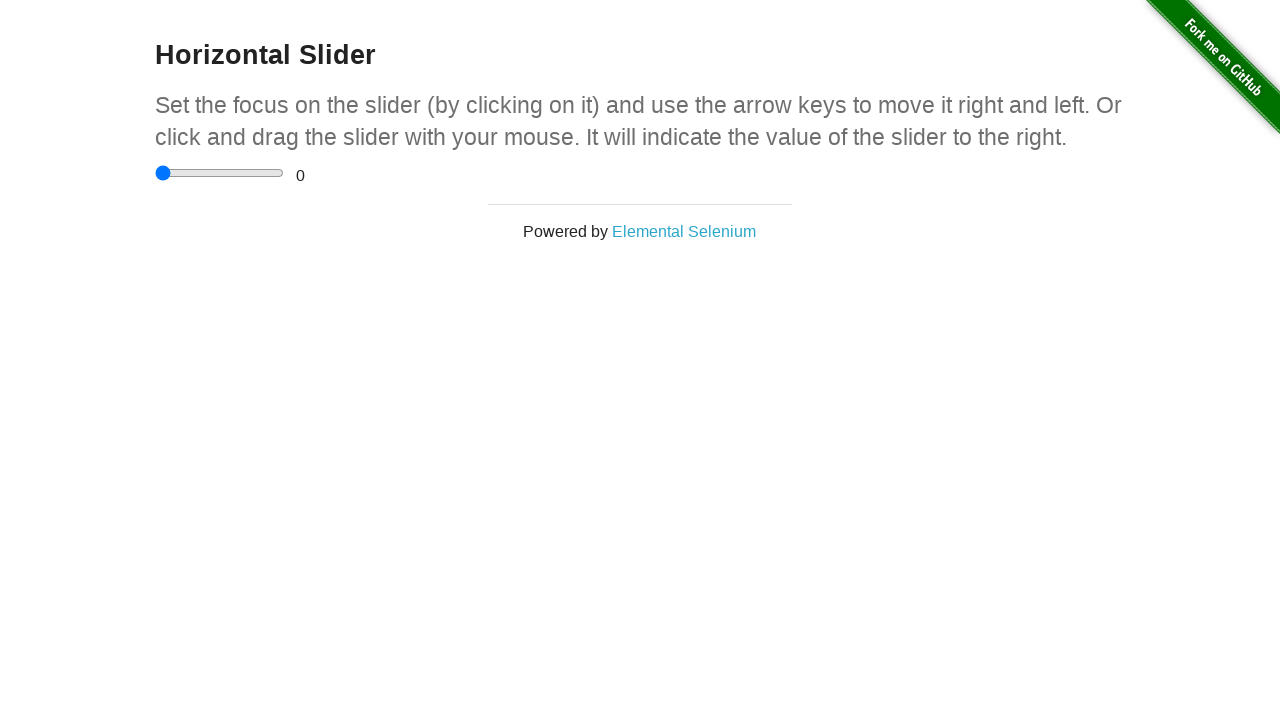

Pressed mouse button down on slider at (220, 173)
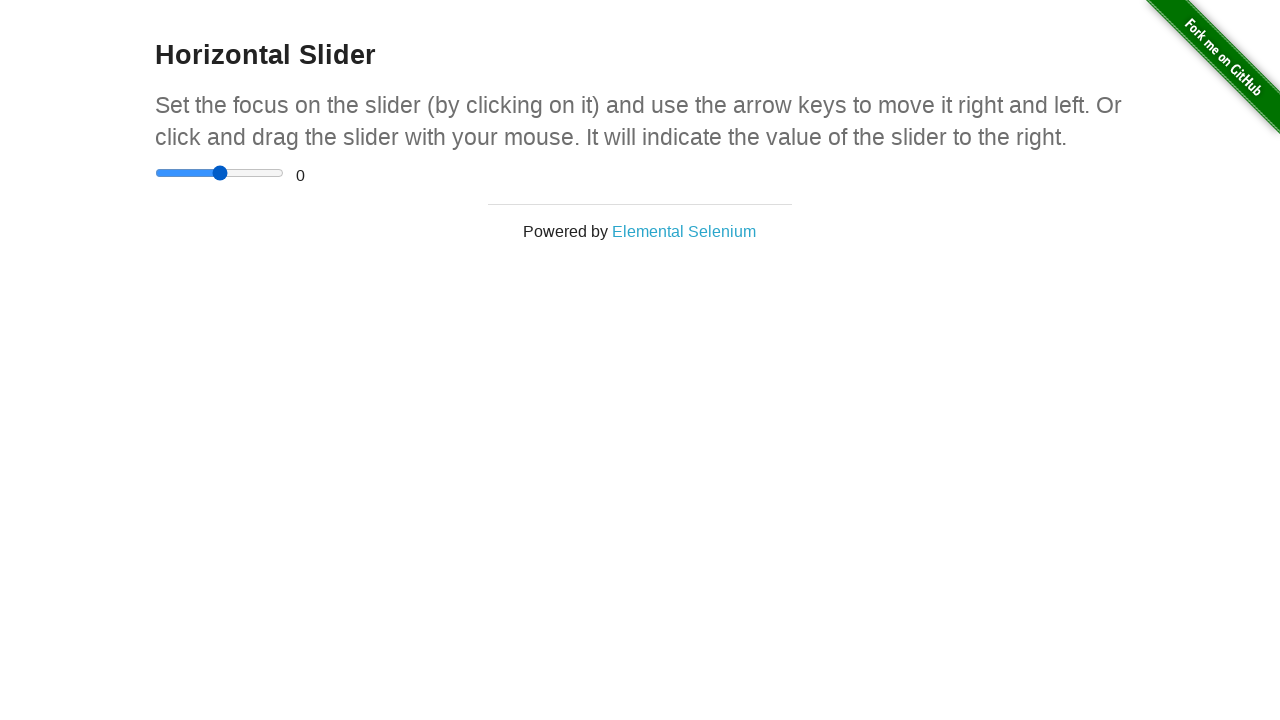

Dragged slider 10 pixels to the right at (230, 173)
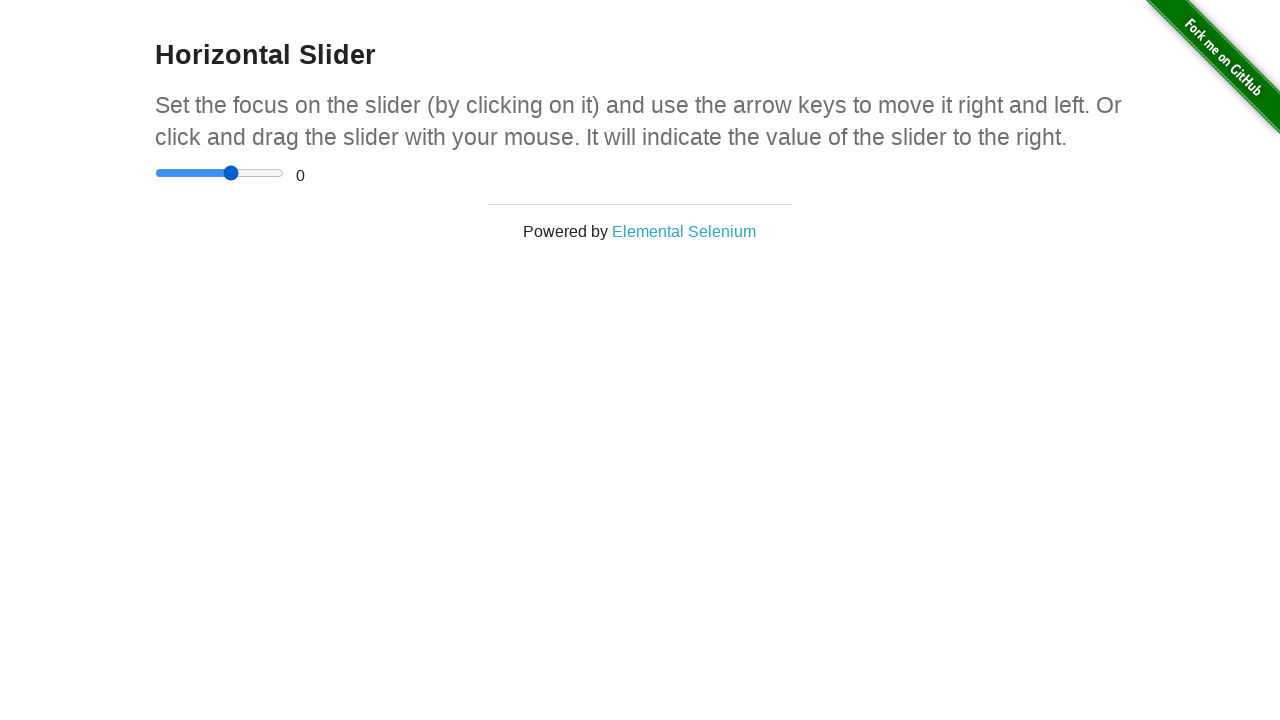

Released mouse button after dragging slider at (230, 173)
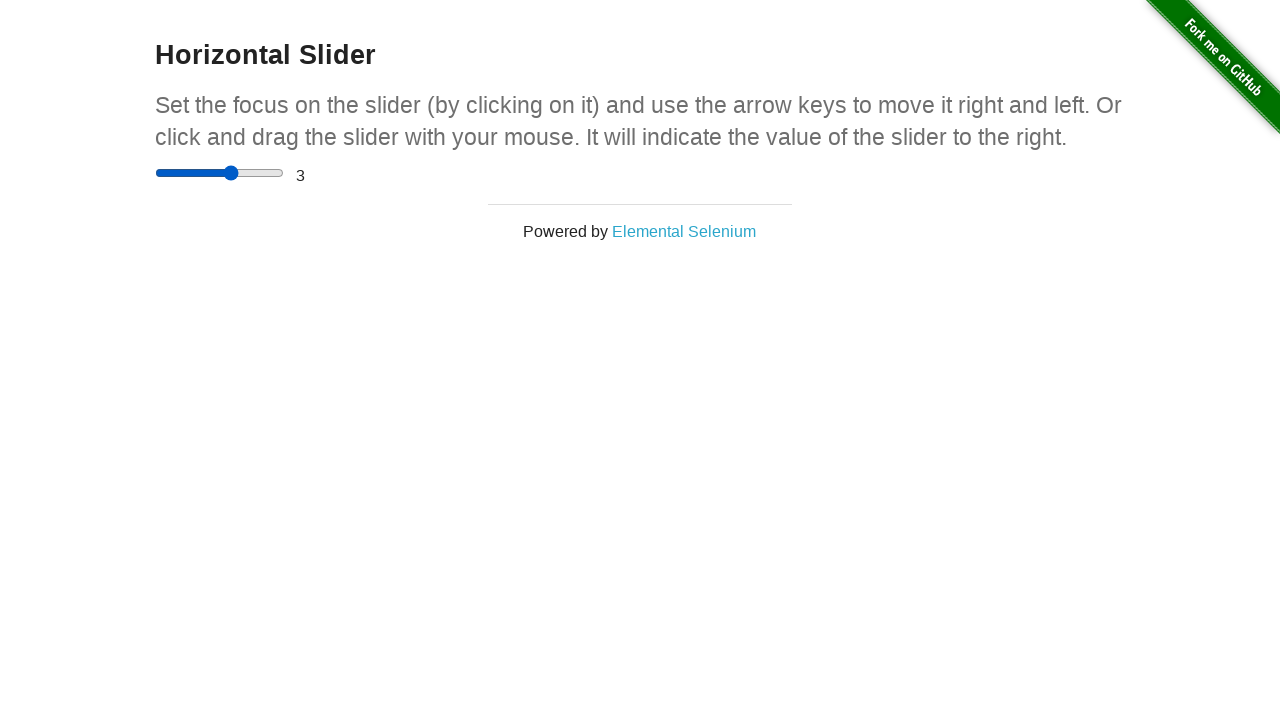

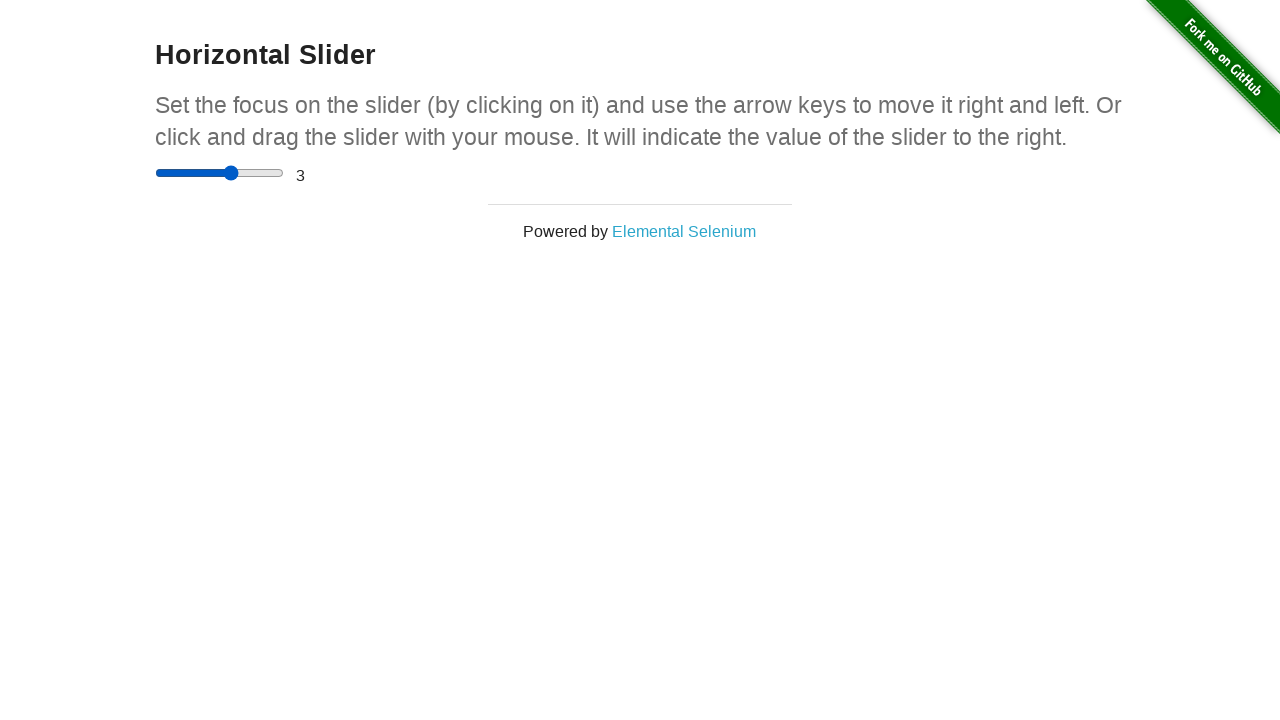